Tests adding an item to cart on an e-commerce site by navigating through the Mega Menu to Desktop category, selecting an HTC Touch HD product, and clicking add to cart, then verifying the cart modal appears.

Starting URL: https://ecommerce-playground.lambdatest.io/

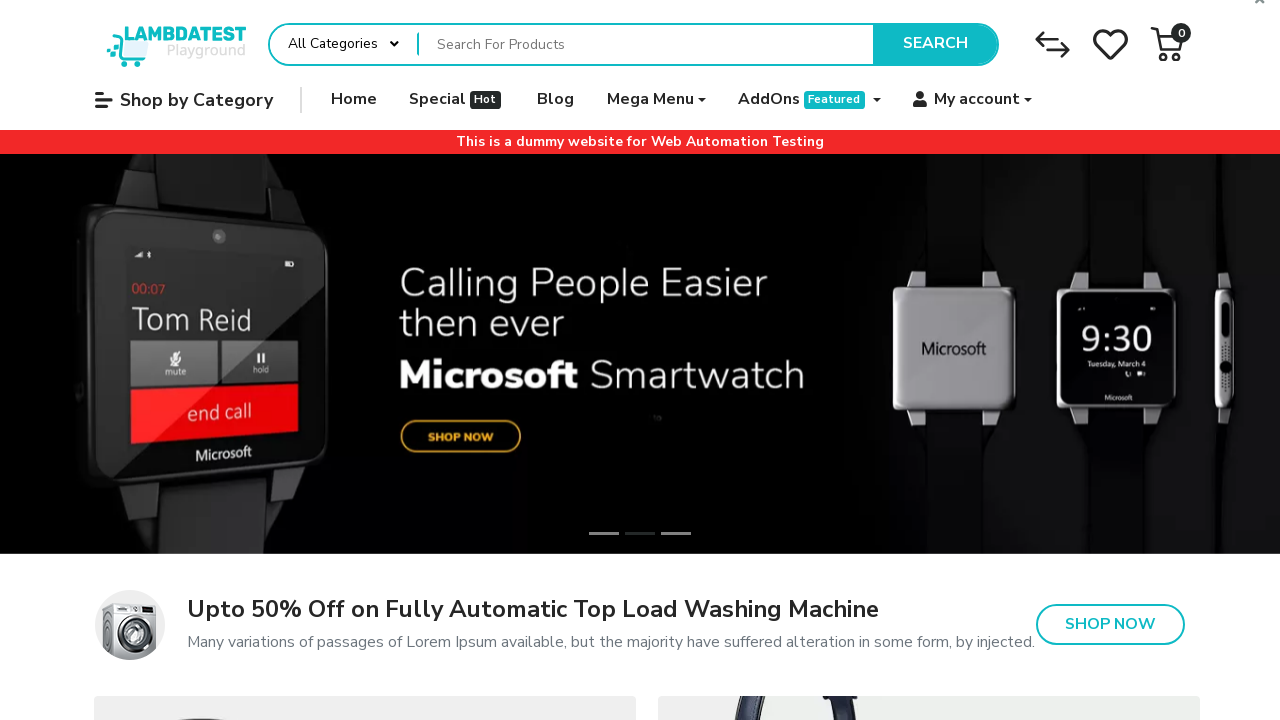

Hovered over Mega Menu at (650, 100) on span.title >> internal:has-text="Mega Menu"i
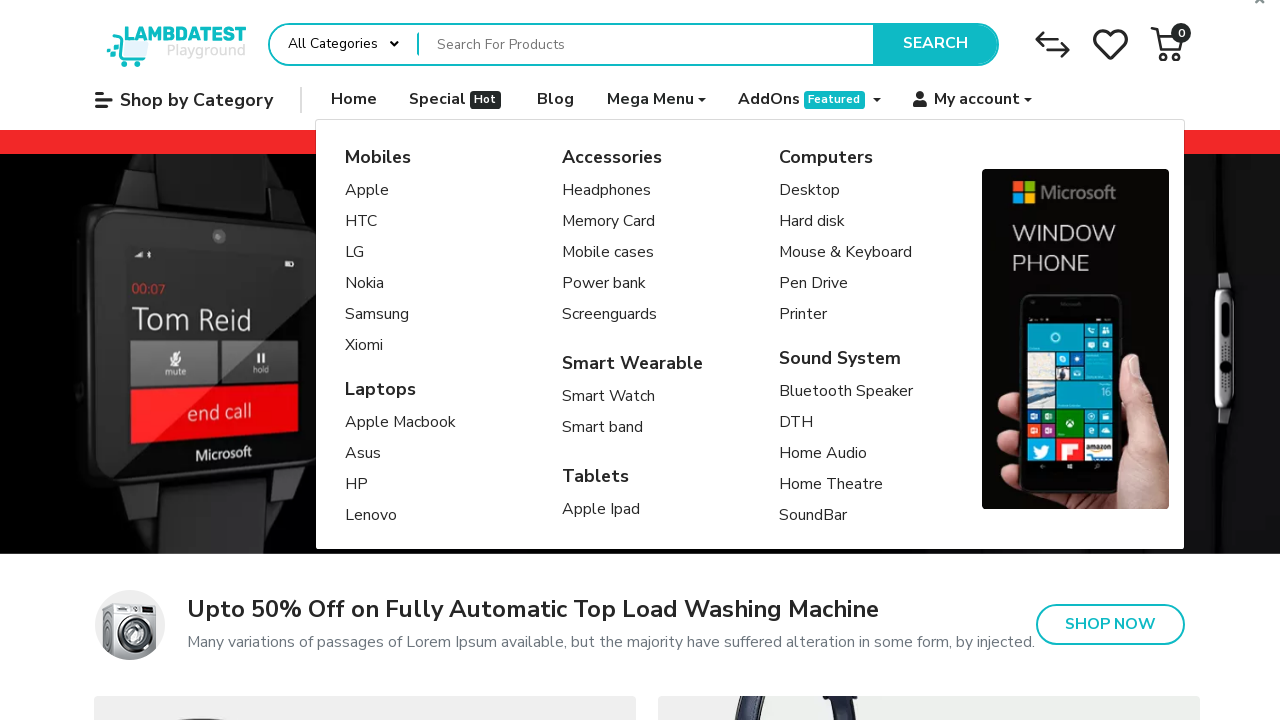

Clicked on Desktop category in Mega Menu at (846, 191) on a[title='Desktop']
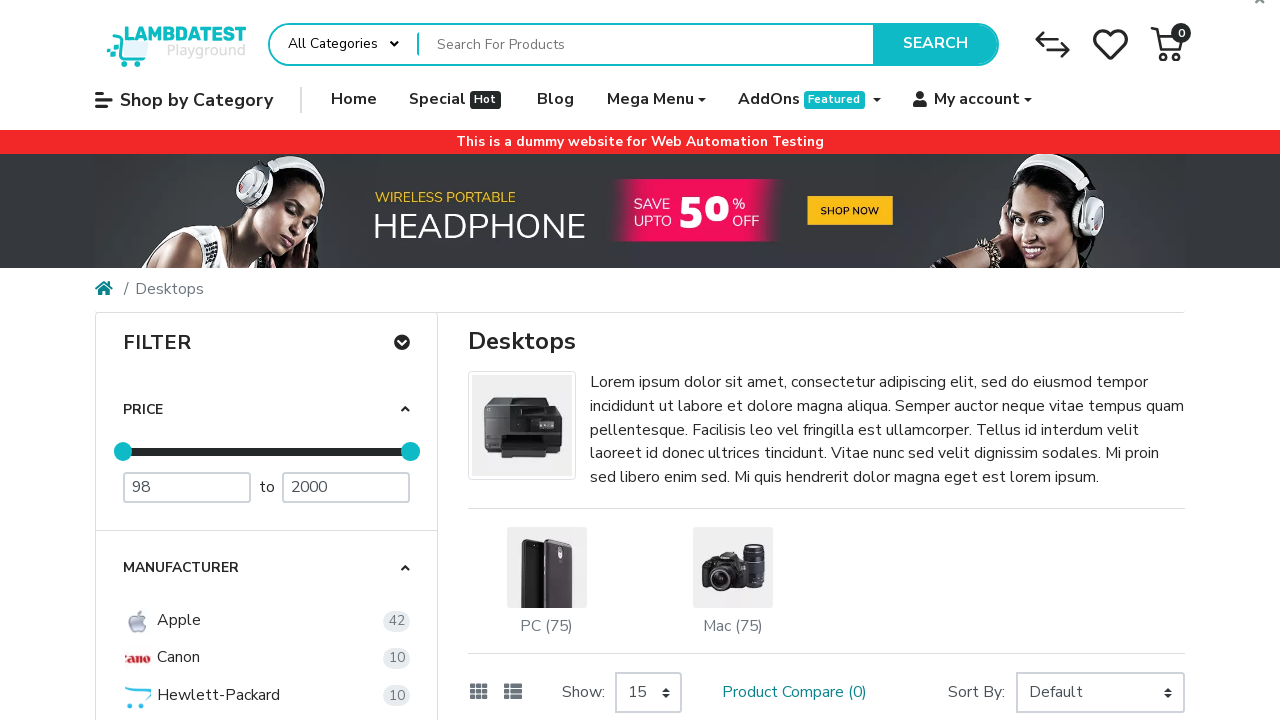

Clicked on HTC Touch HD product image at (578, 360) on div.carousel-item.active > img[title='HTC Touch HD']
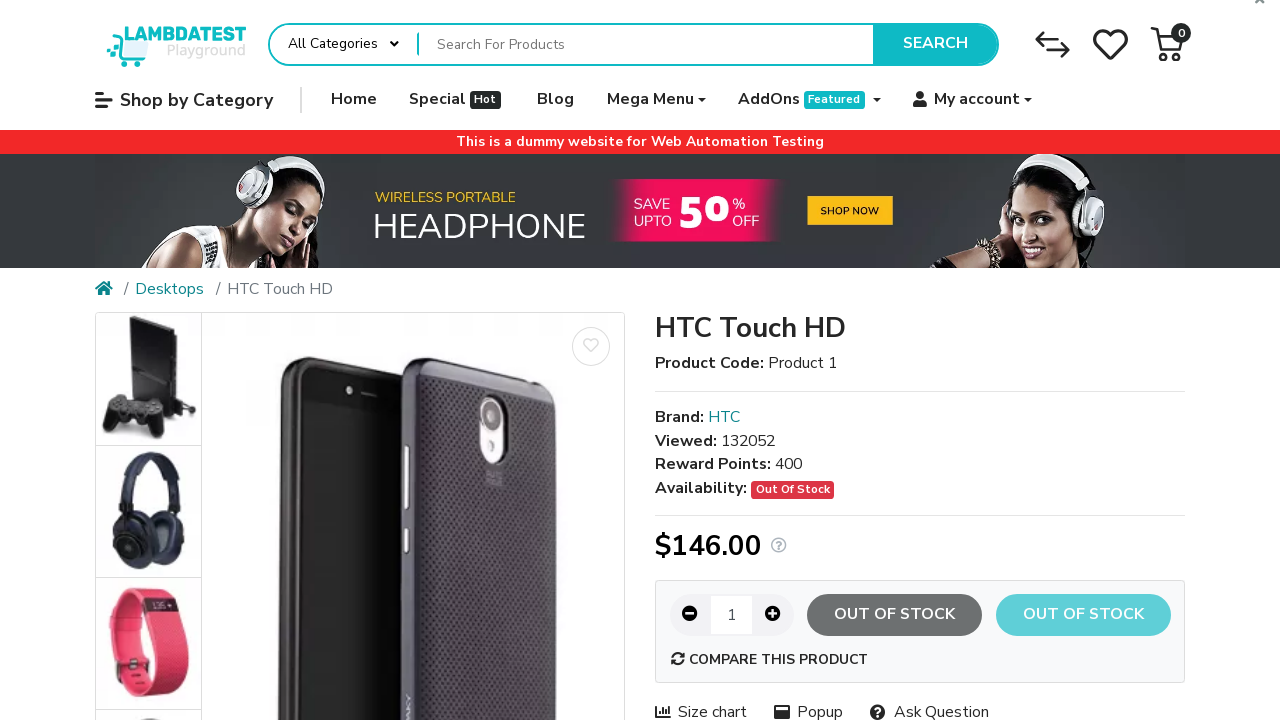

Clicked Add to Cart button at (701, 708) on xpath=//div[@id='entry_216848']
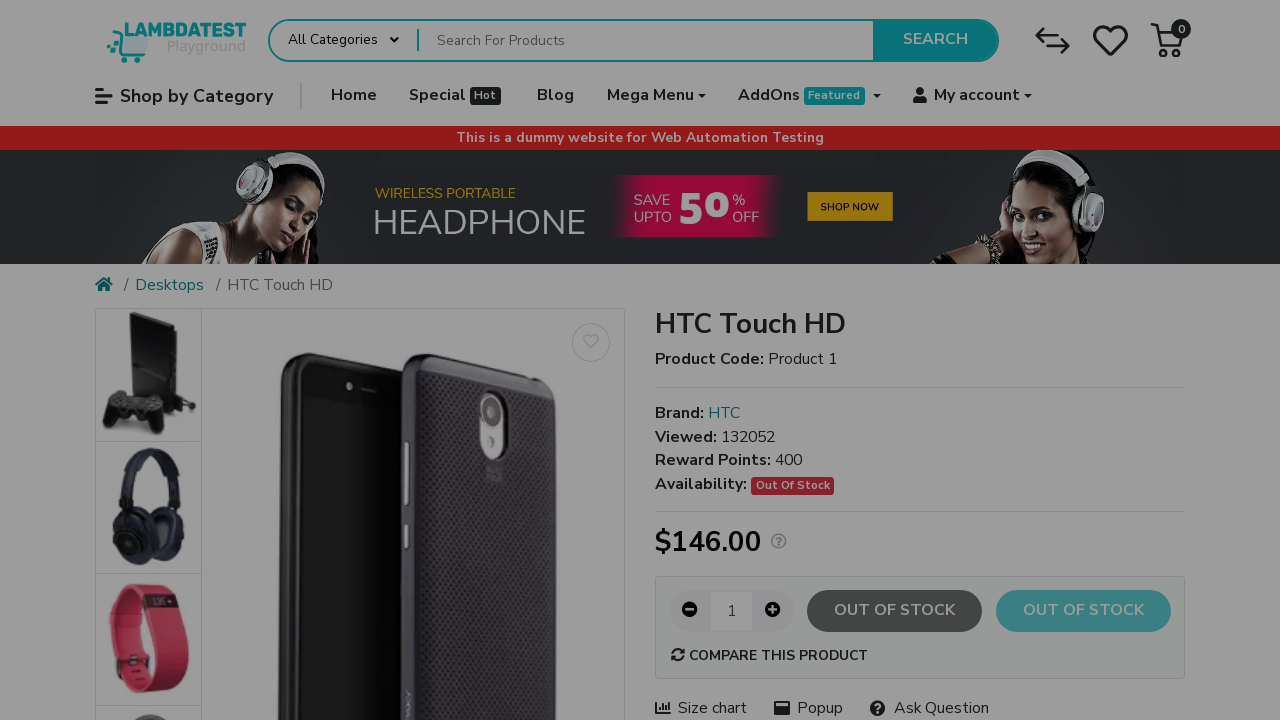

Cart modal loaded and appeared
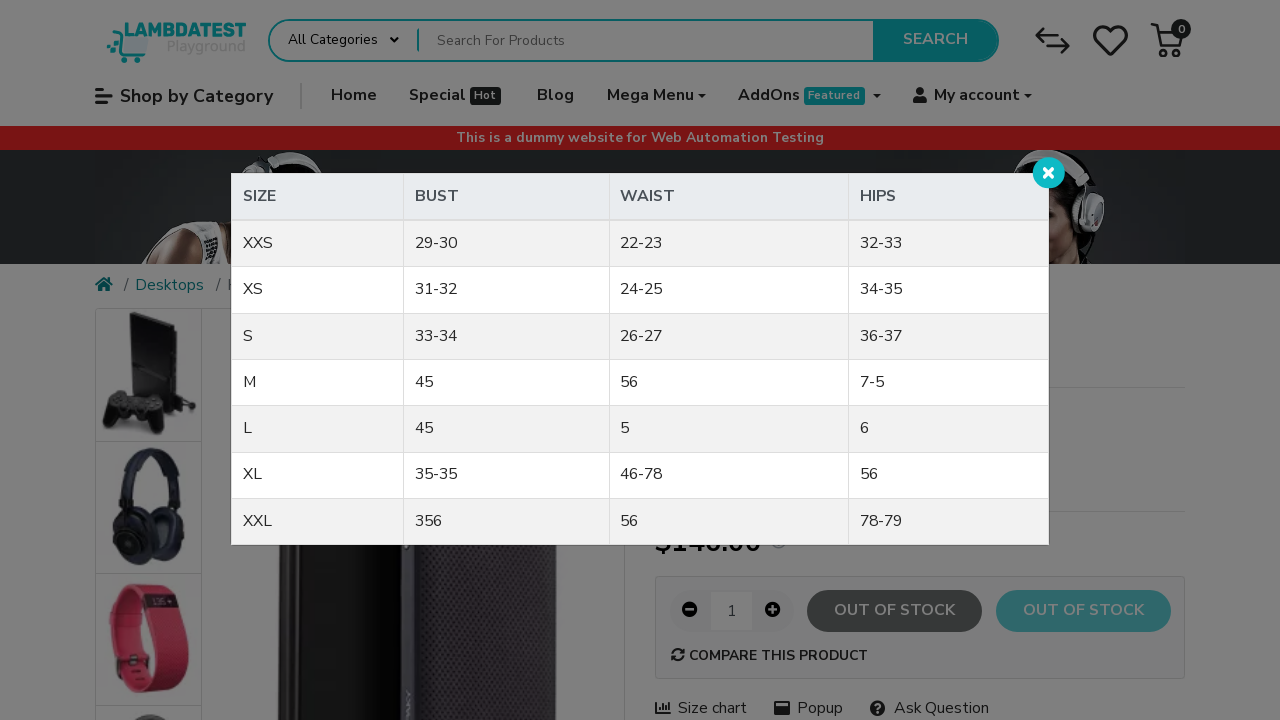

Verified cart modal is visible
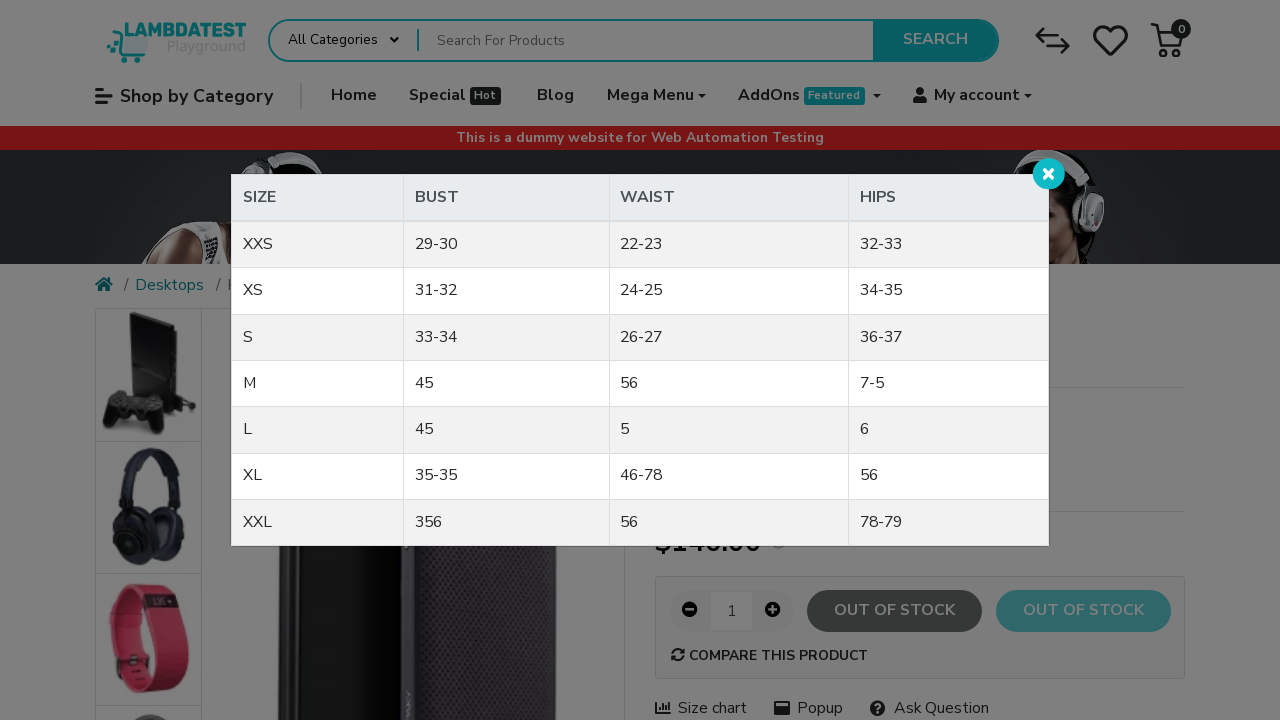

Verified HTC Touch HD product appears in cart modal
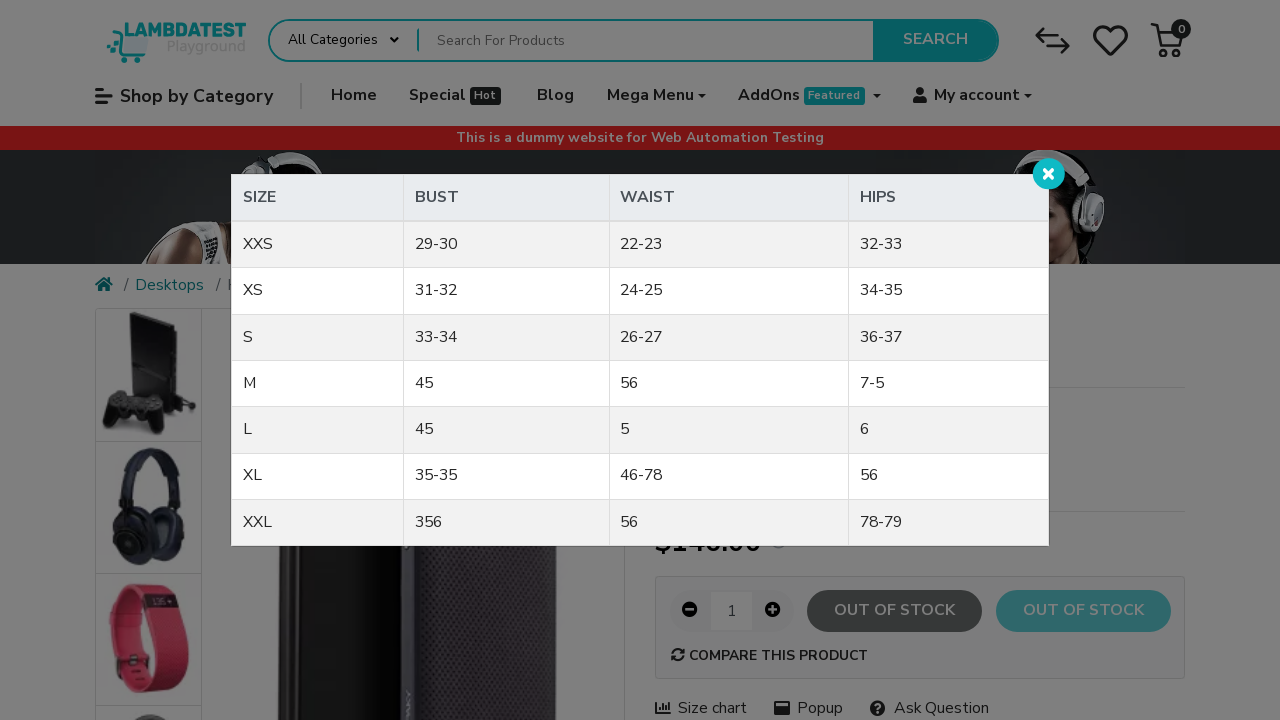

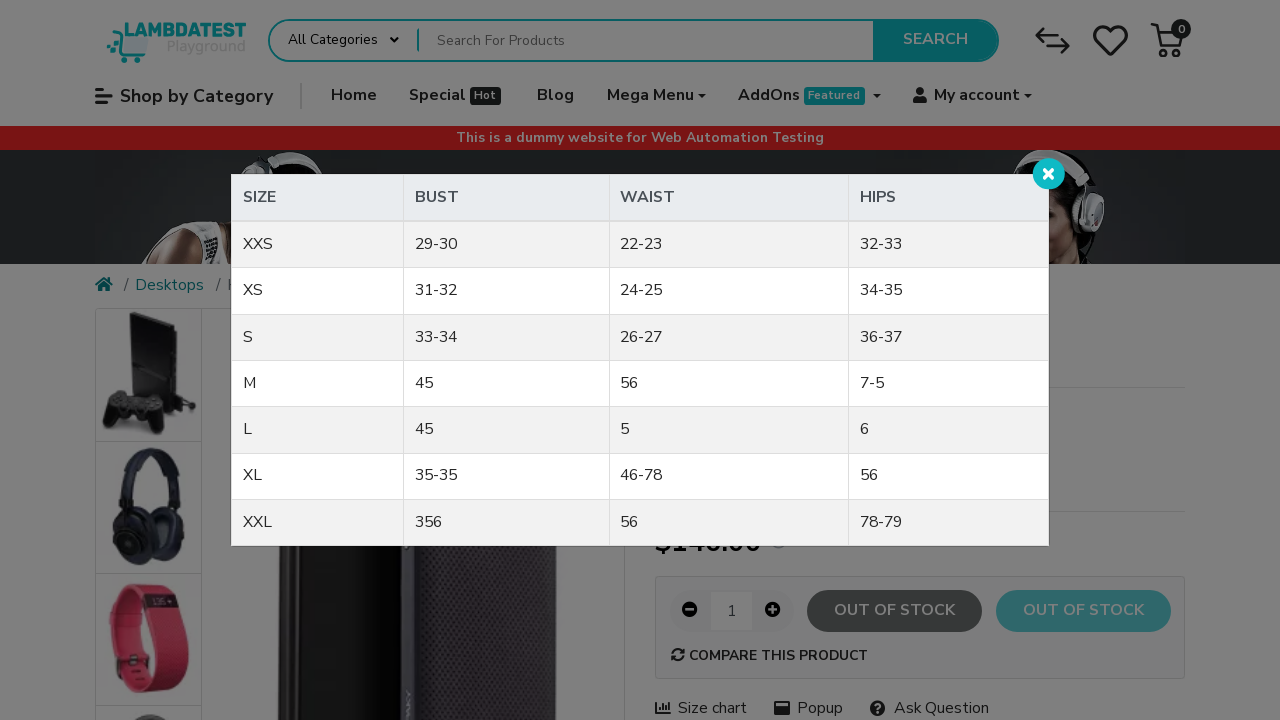